Navigates to the Totara LMS demo homepage

Starting URL: https://demo.totaralms.com/

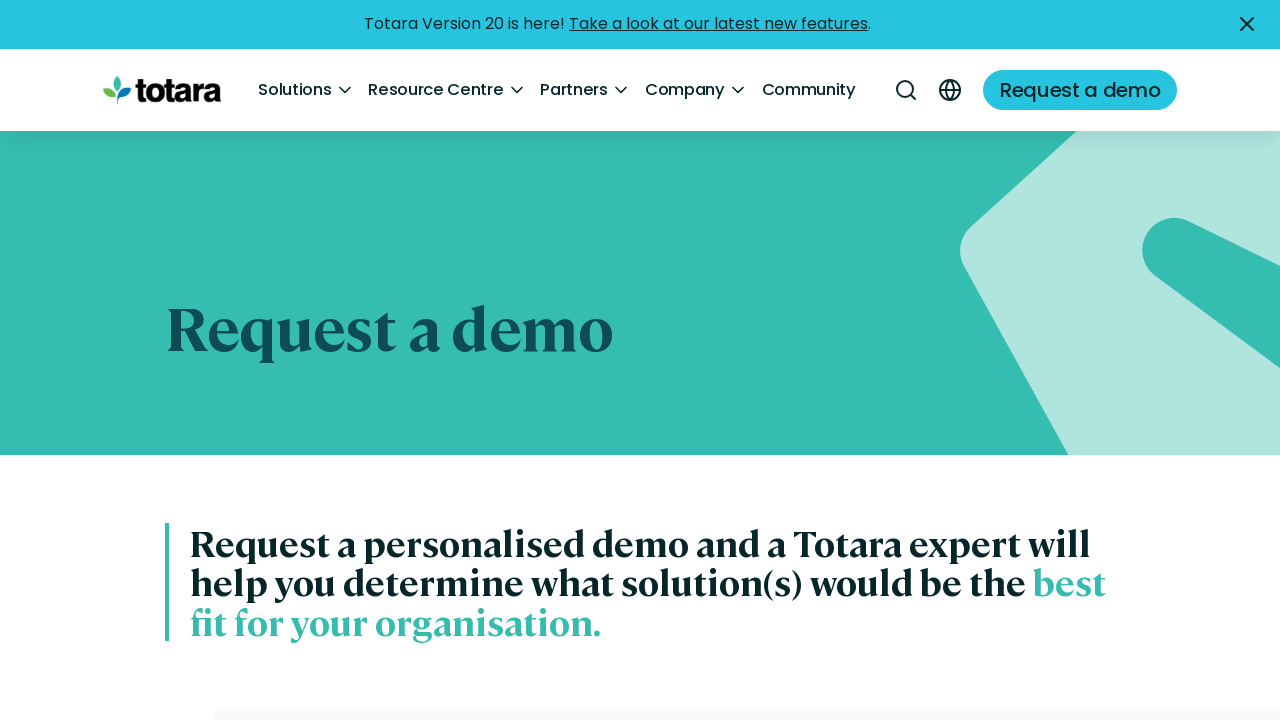

Navigated to Totara LMS demo homepage
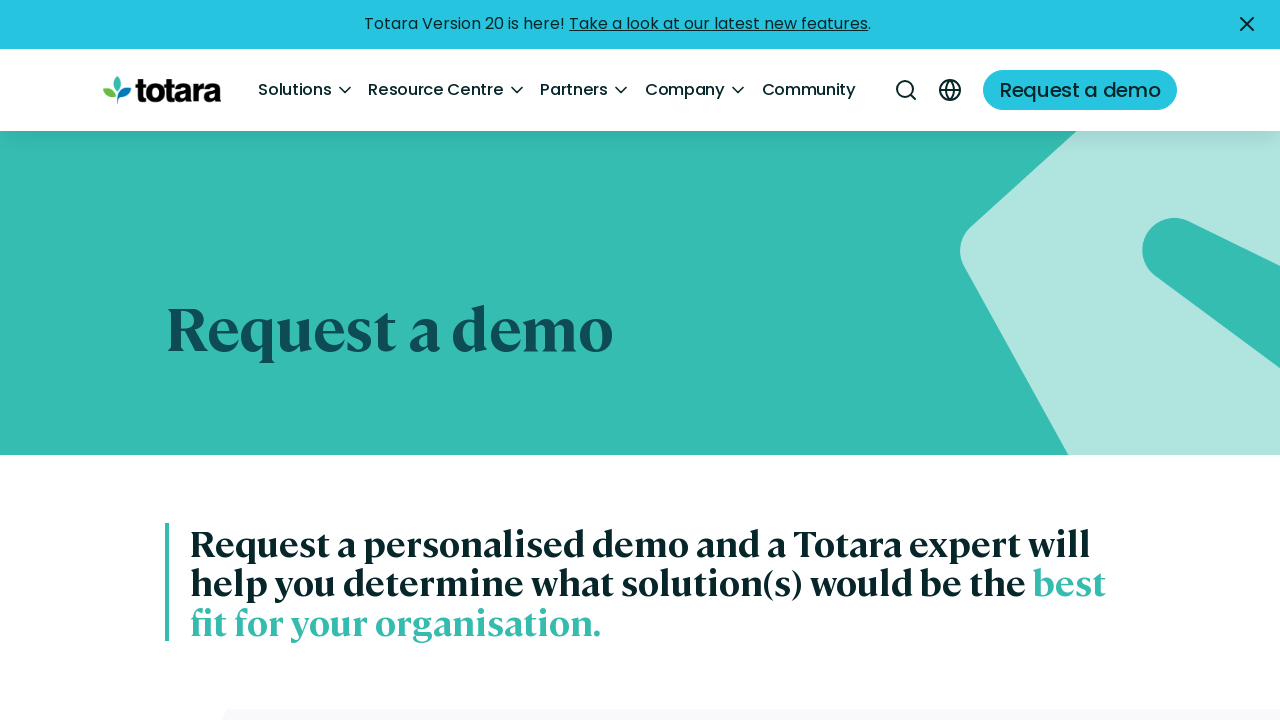

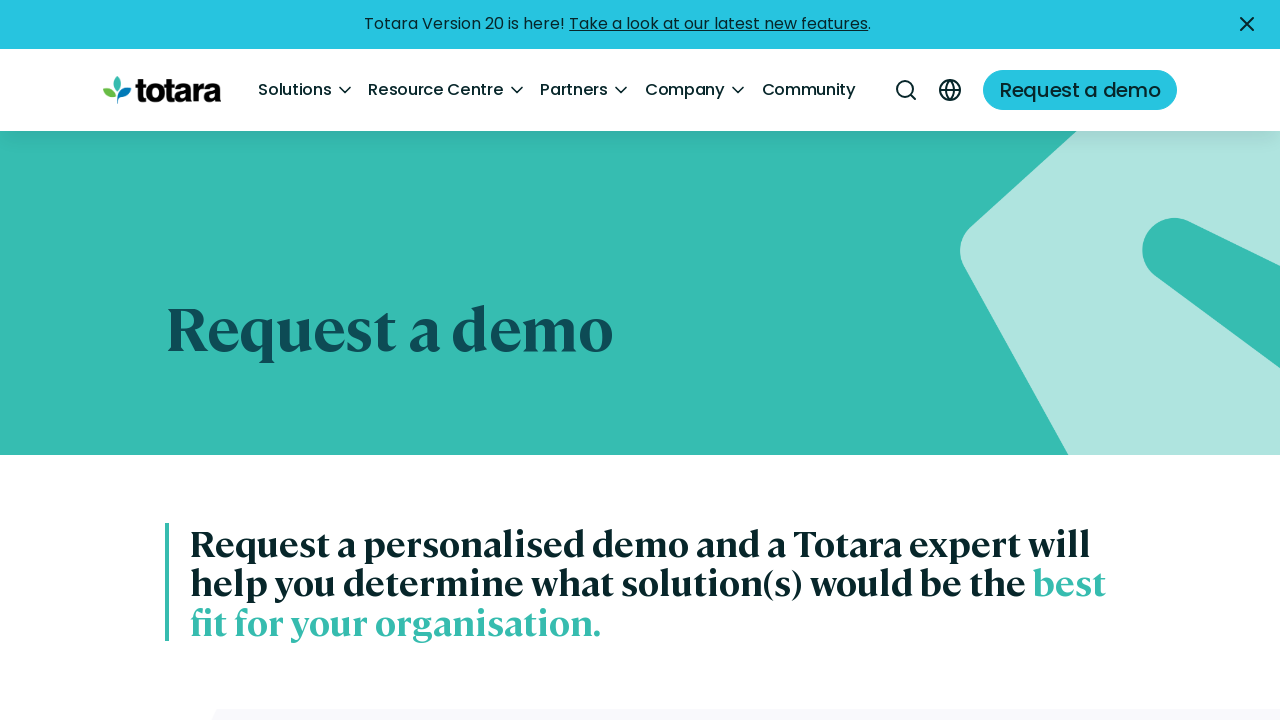